Tests text-based locators by verifying visibility and text content of various paragraphs, list items, and buttons

Starting URL: https://testautomationpractice.blogspot.com/p/playwrightpractice.html

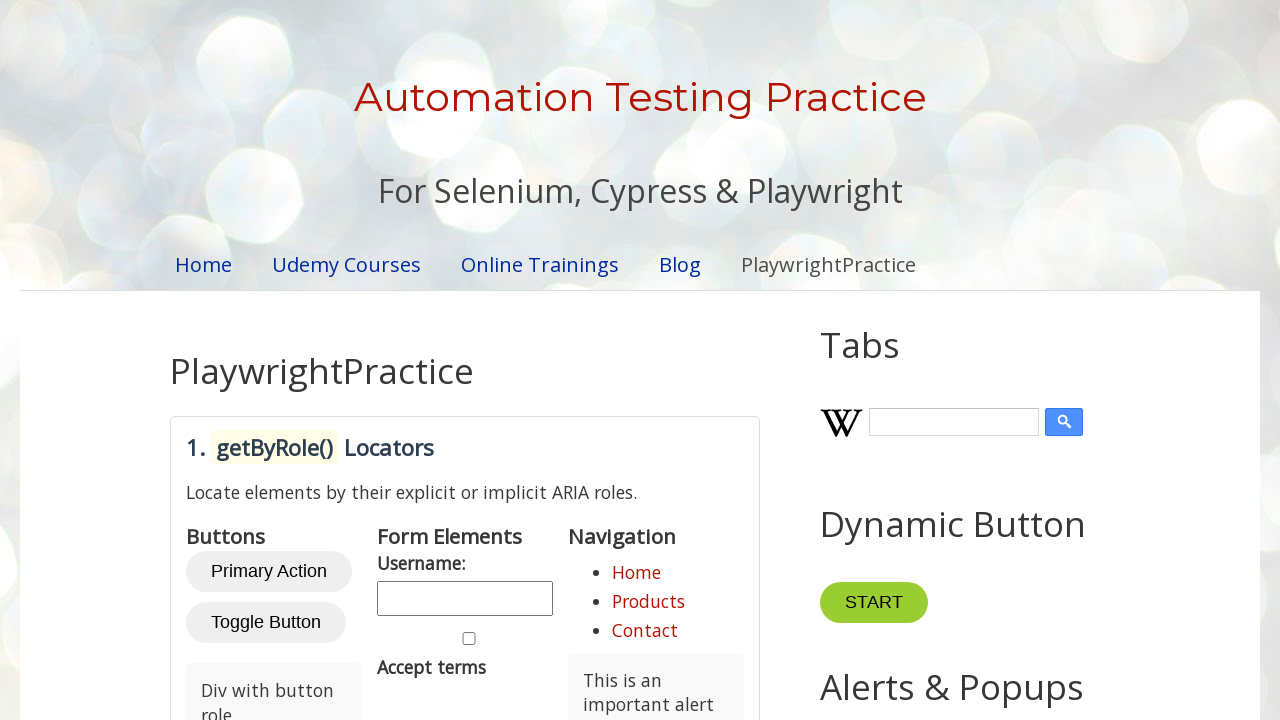

Navigated to Playwright practice page
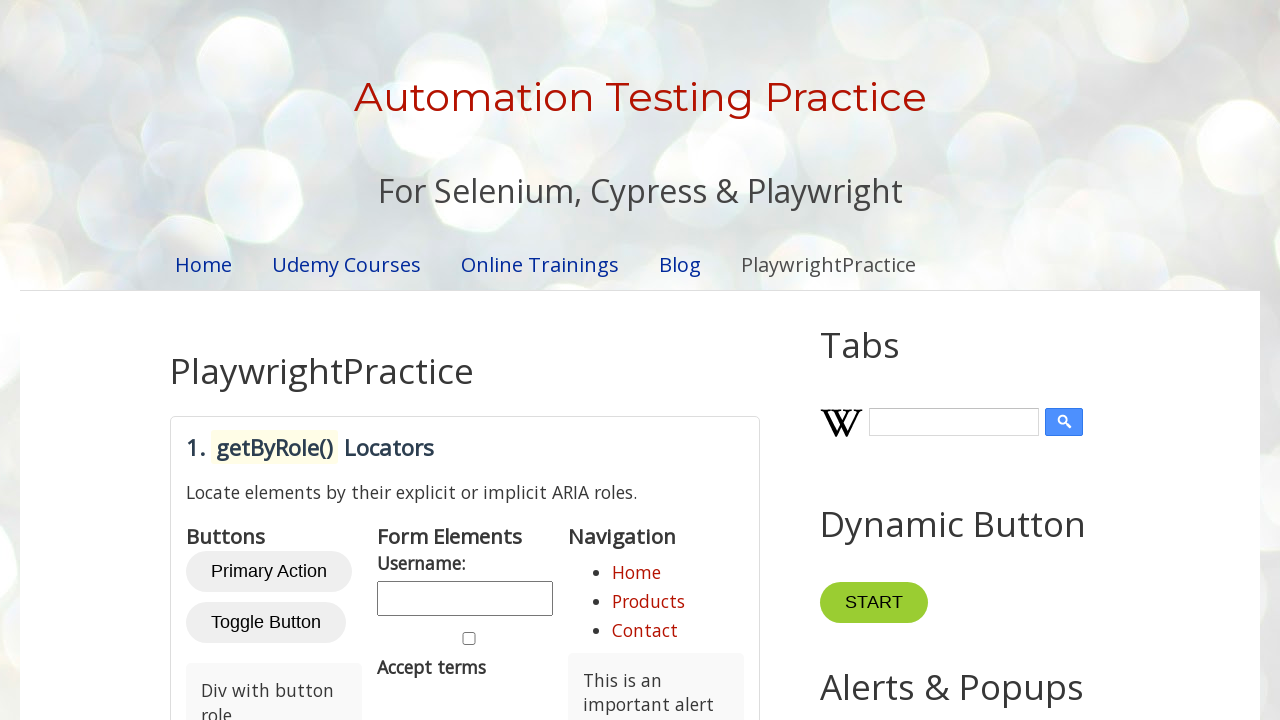

Located text-locators section
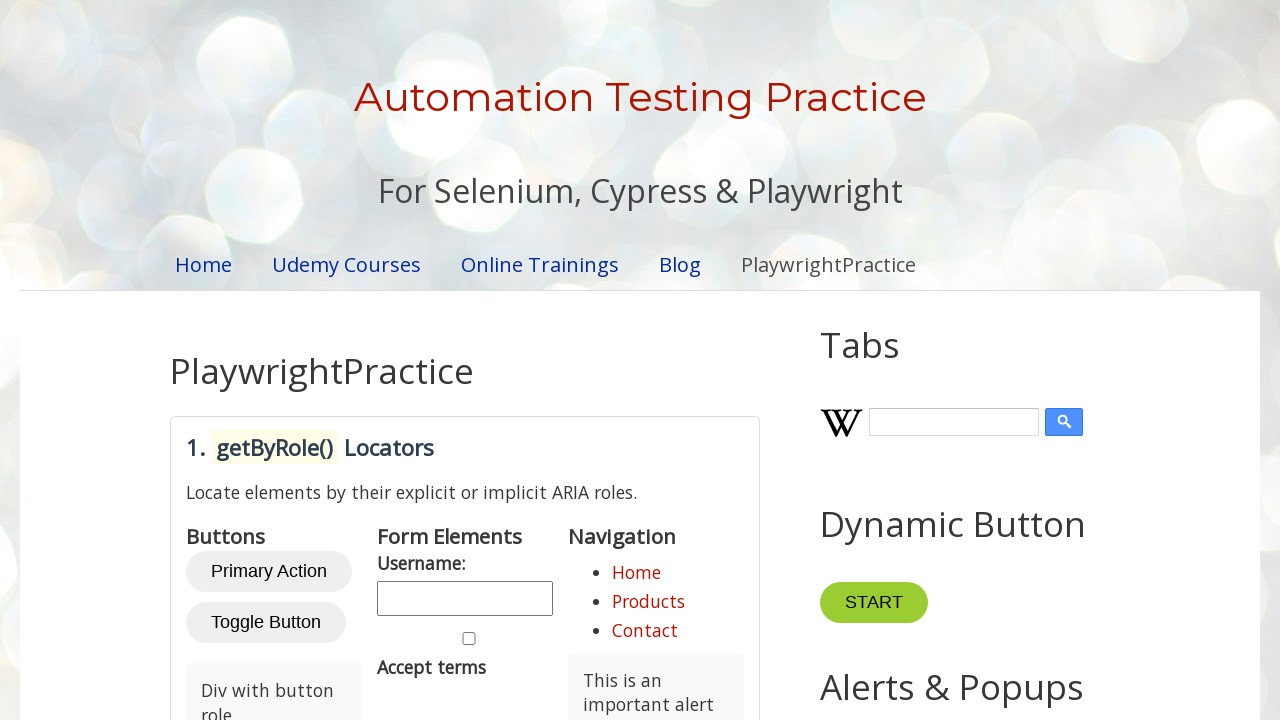

Verified 'getByText()' heading is visible
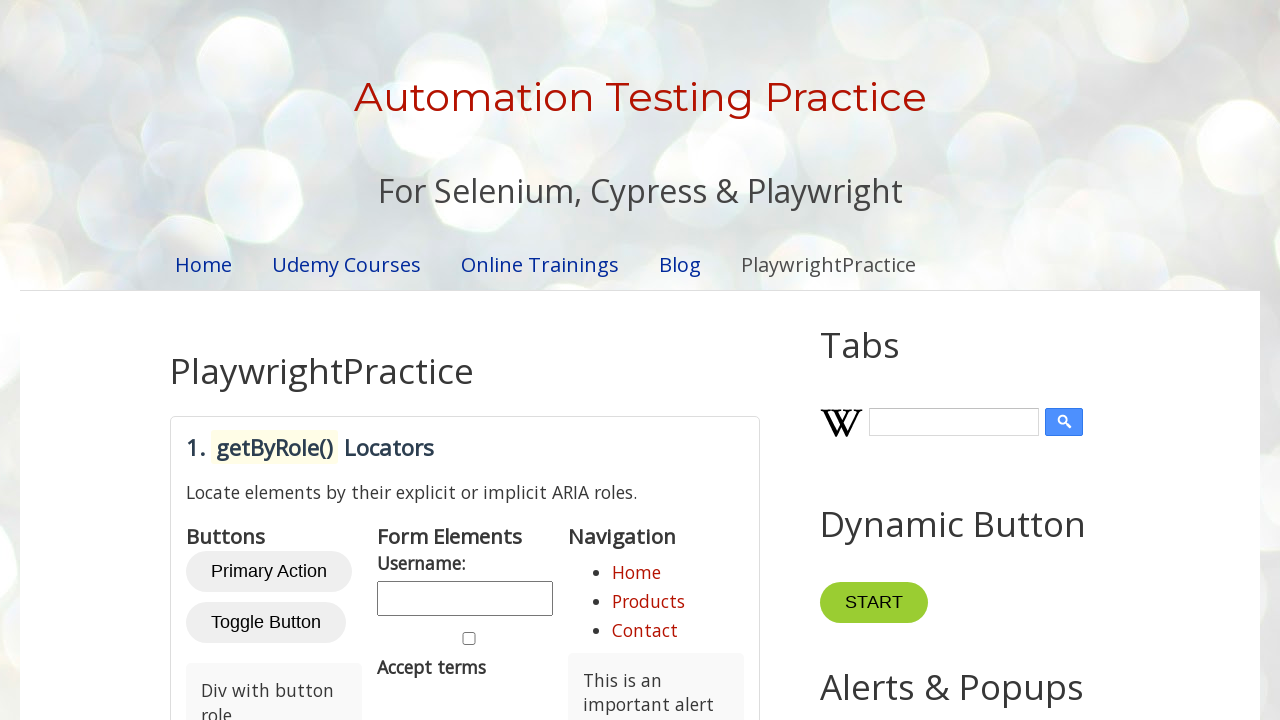

Verified instruction text about locating elements is visible
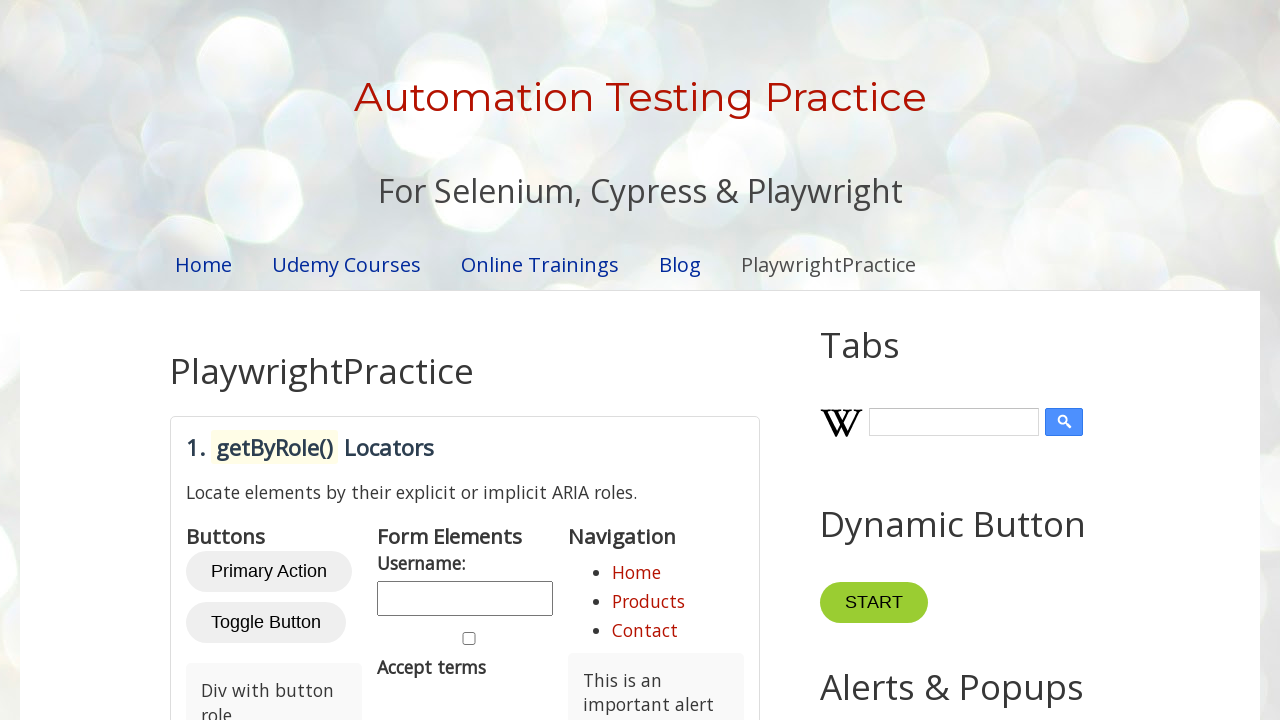

Verified first paragraph with important text is visible
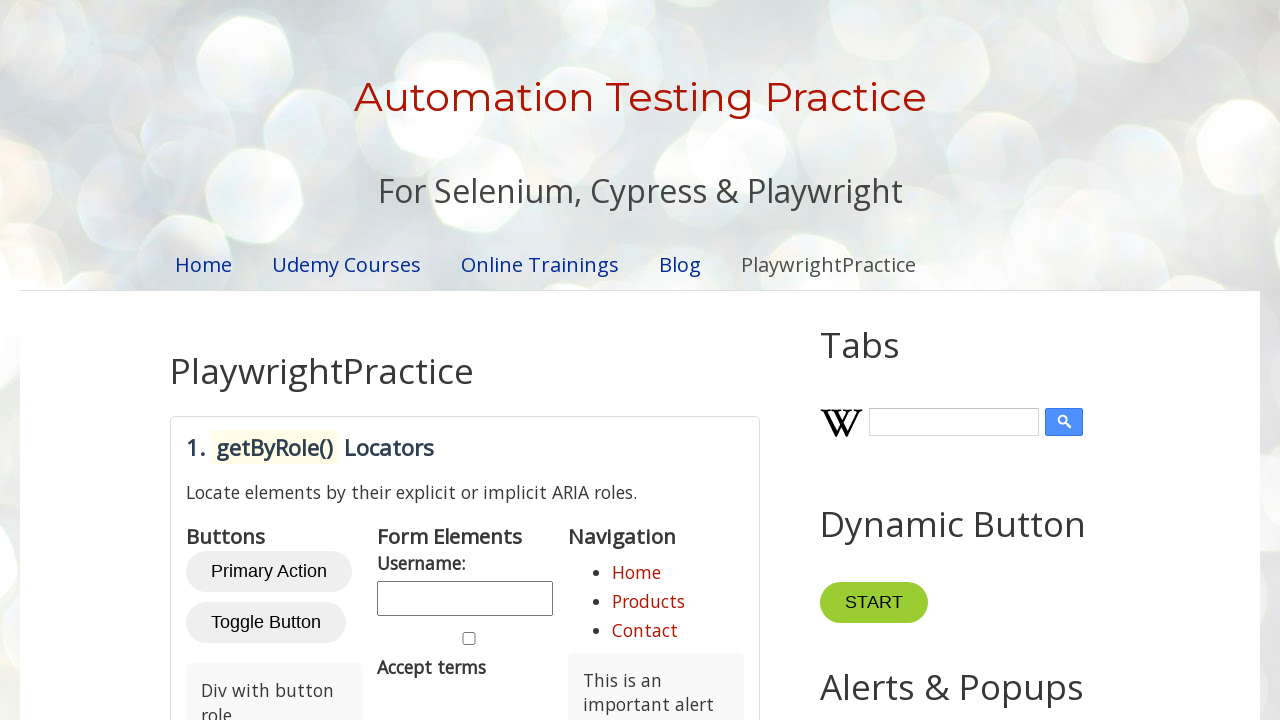

Verified second paragraph with colored text is visible
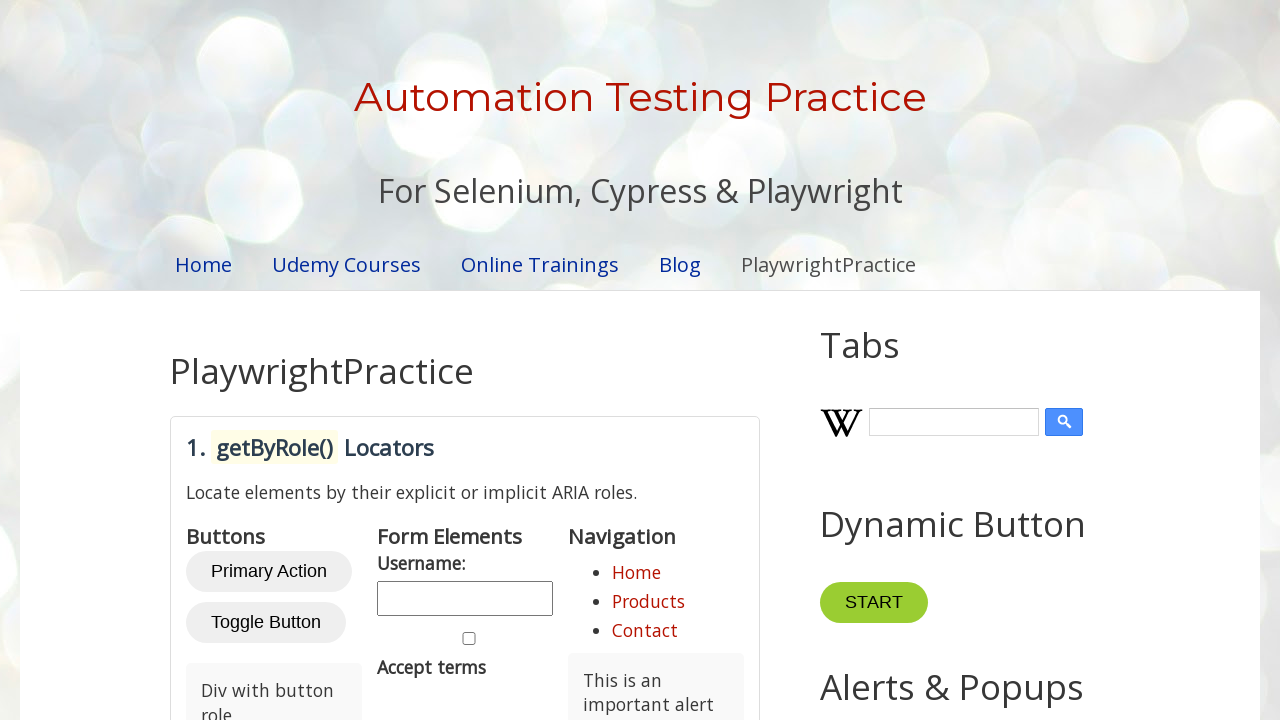

Verified 'List item 1' is visible
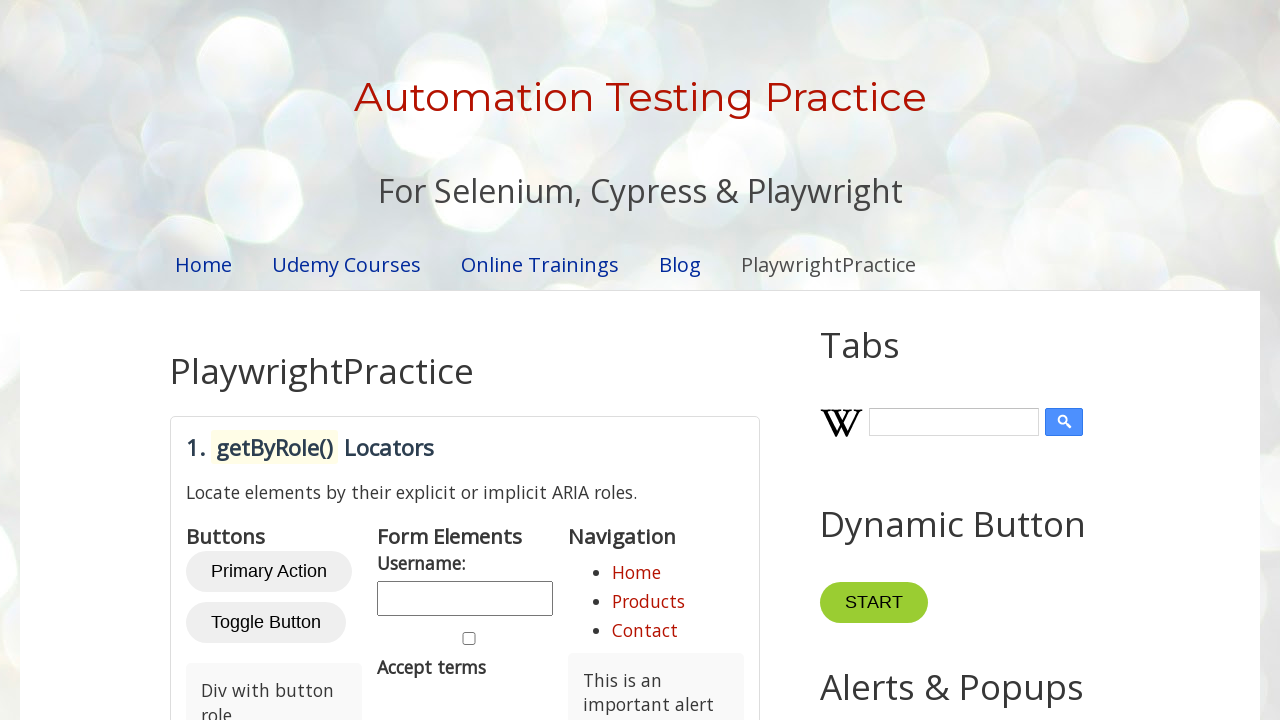

Verified 'List item 2 with link' is visible
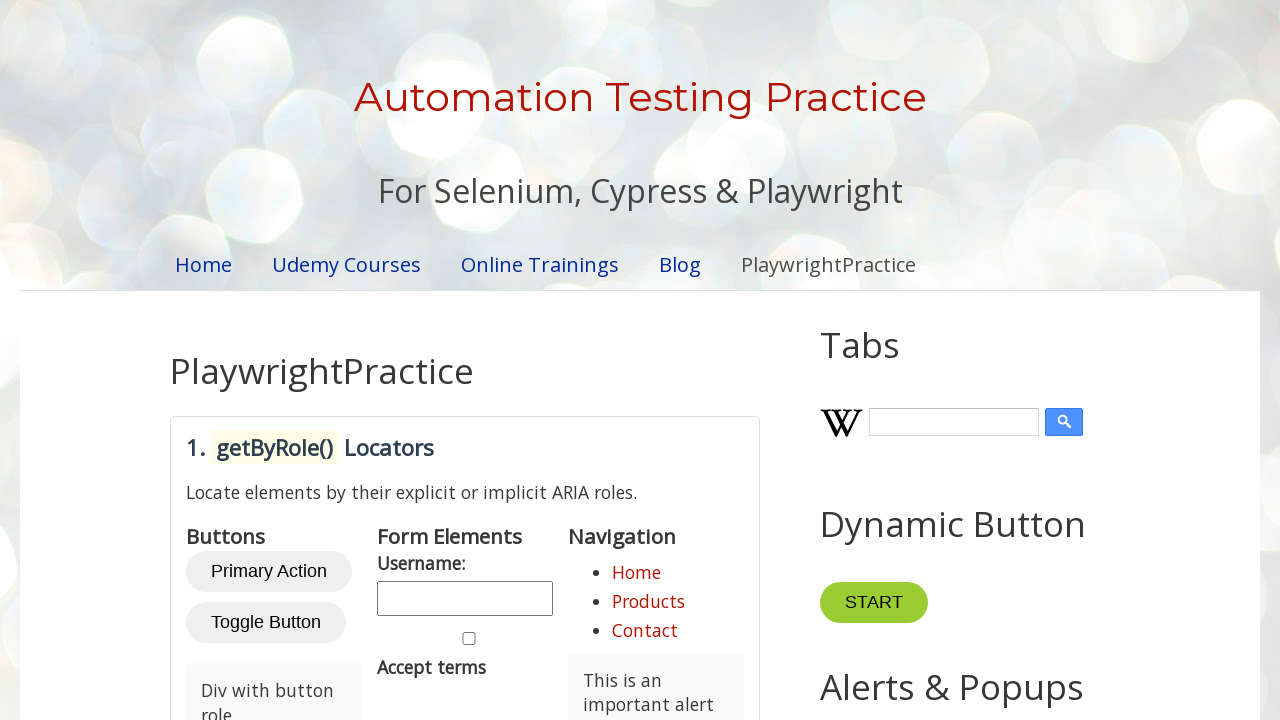

Verified 'Special: Unique text identifier' is visible
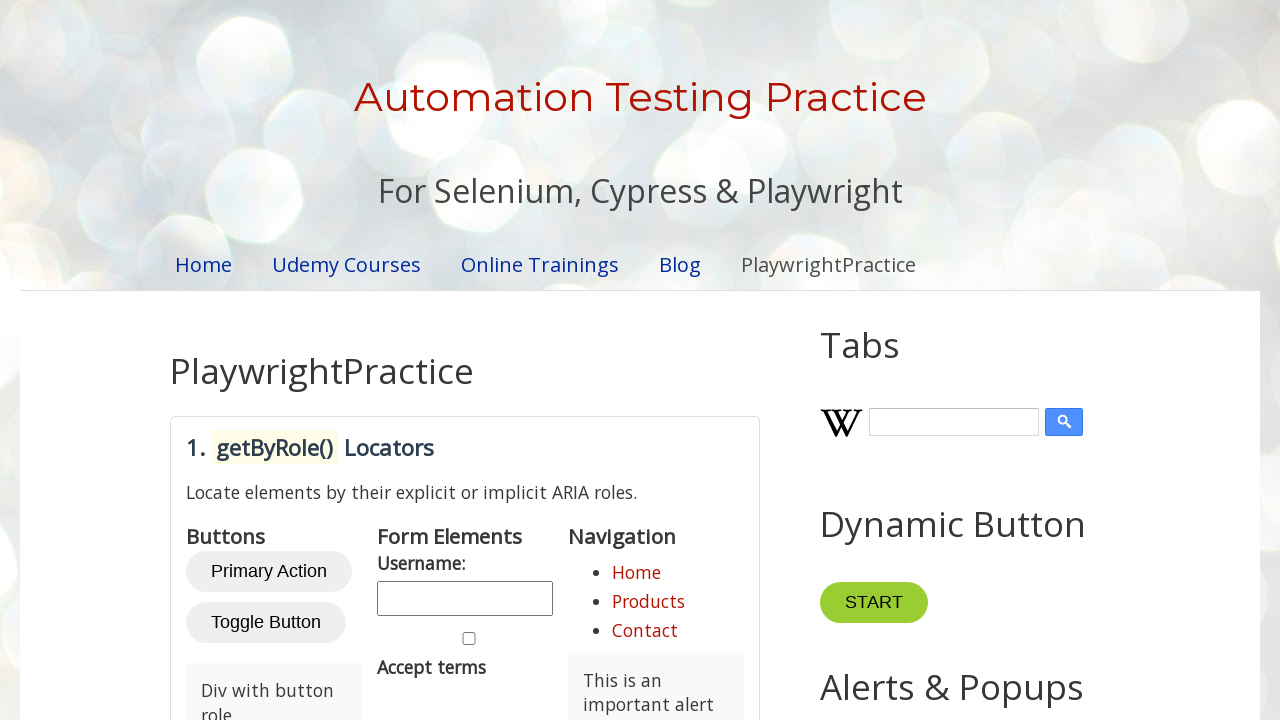

Verified 'Submit Form' button is visible
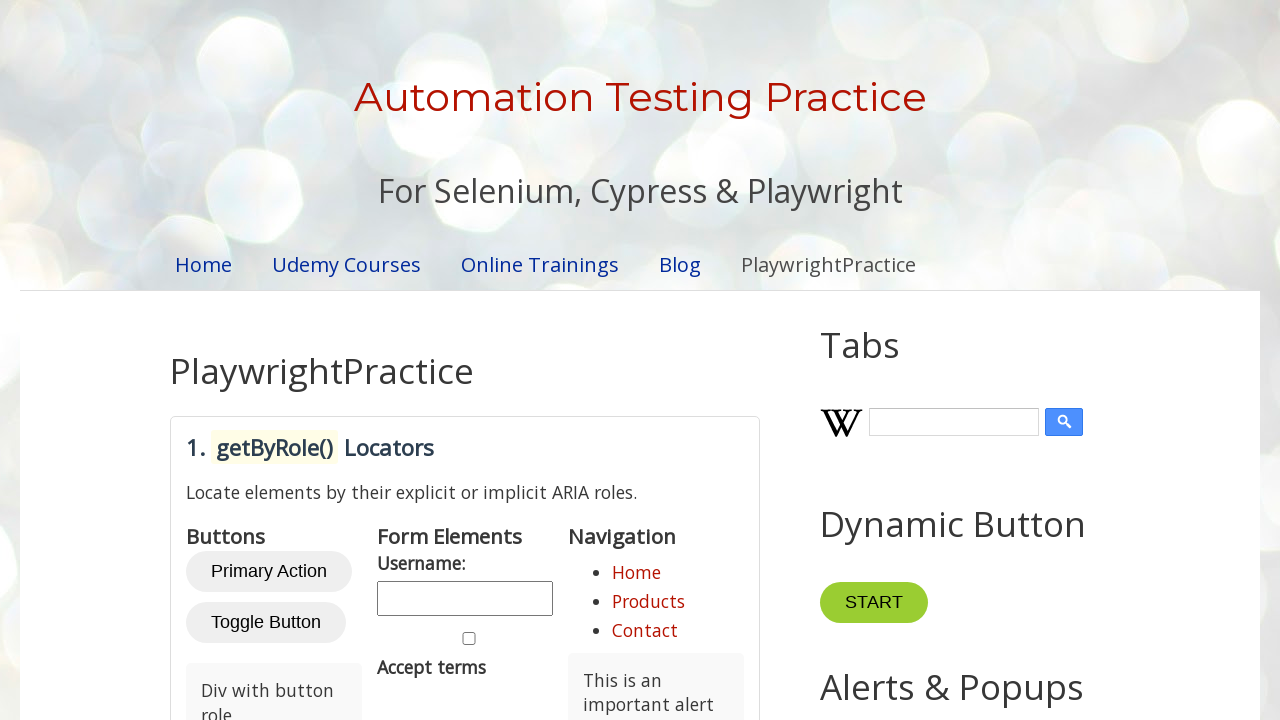

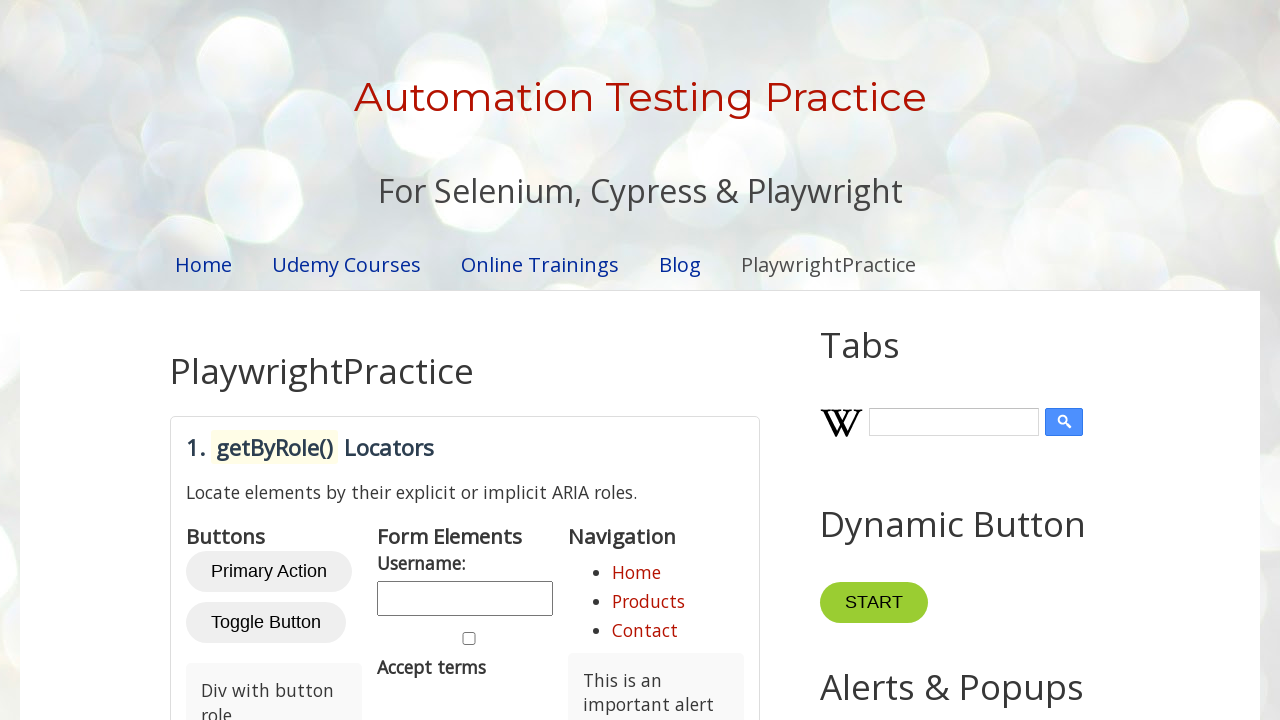